Navigates to an online ordering page, sets the locale to Chinese via localStorage, reloads the page, and waits for it to fully load.

Starting URL: https://heyteavivocity.meuu.online/home

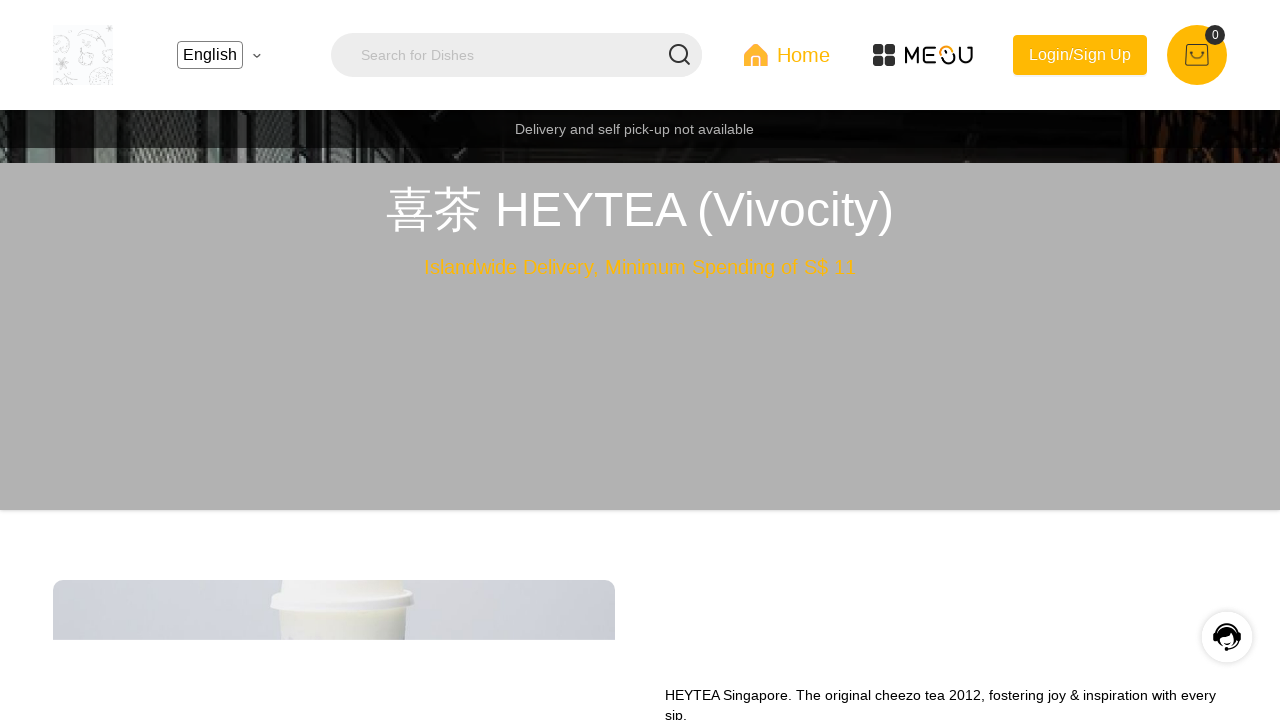

Set viewport size to mobile dimensions (400x905)
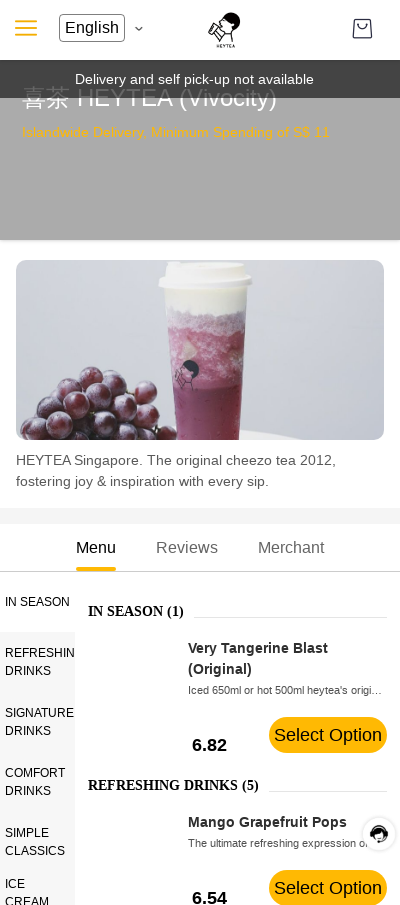

Set locale to Chinese (zh-CN) in localStorage
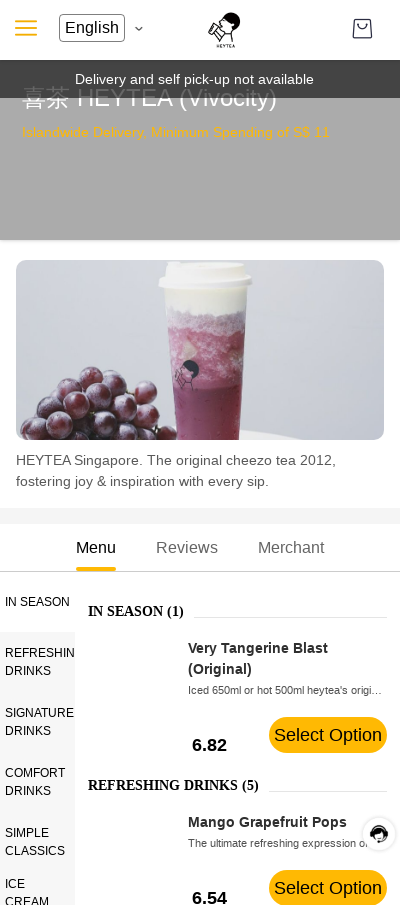

Navigated to online ordering home page with Chinese locale
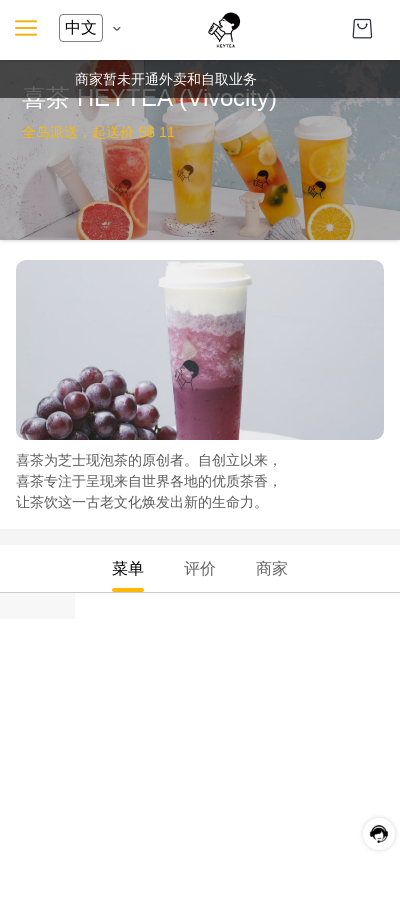

Page fully loaded and network idle state reached
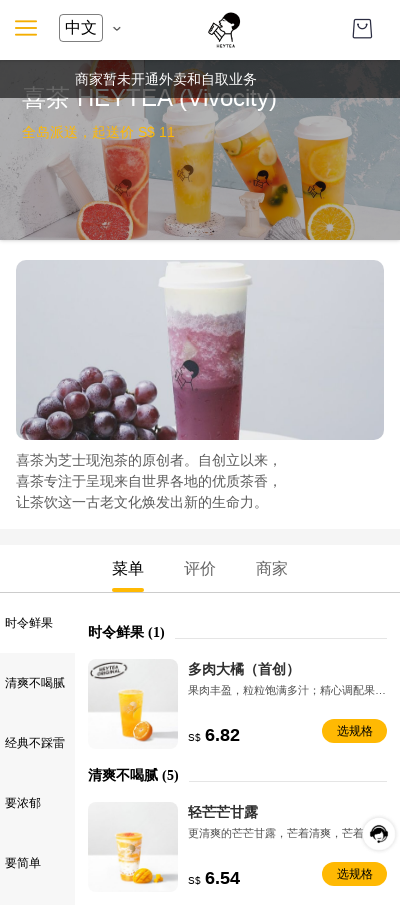

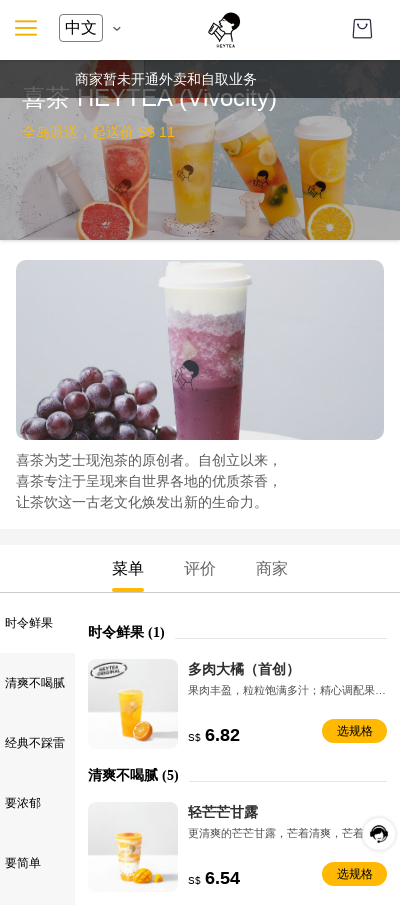